Tests A/B test opt-out by visiting the page, adding an opt-out cookie, refreshing the page, and verifying the heading changes to indicate no A/B test is running.

Starting URL: http://the-internet.herokuapp.com/abtest

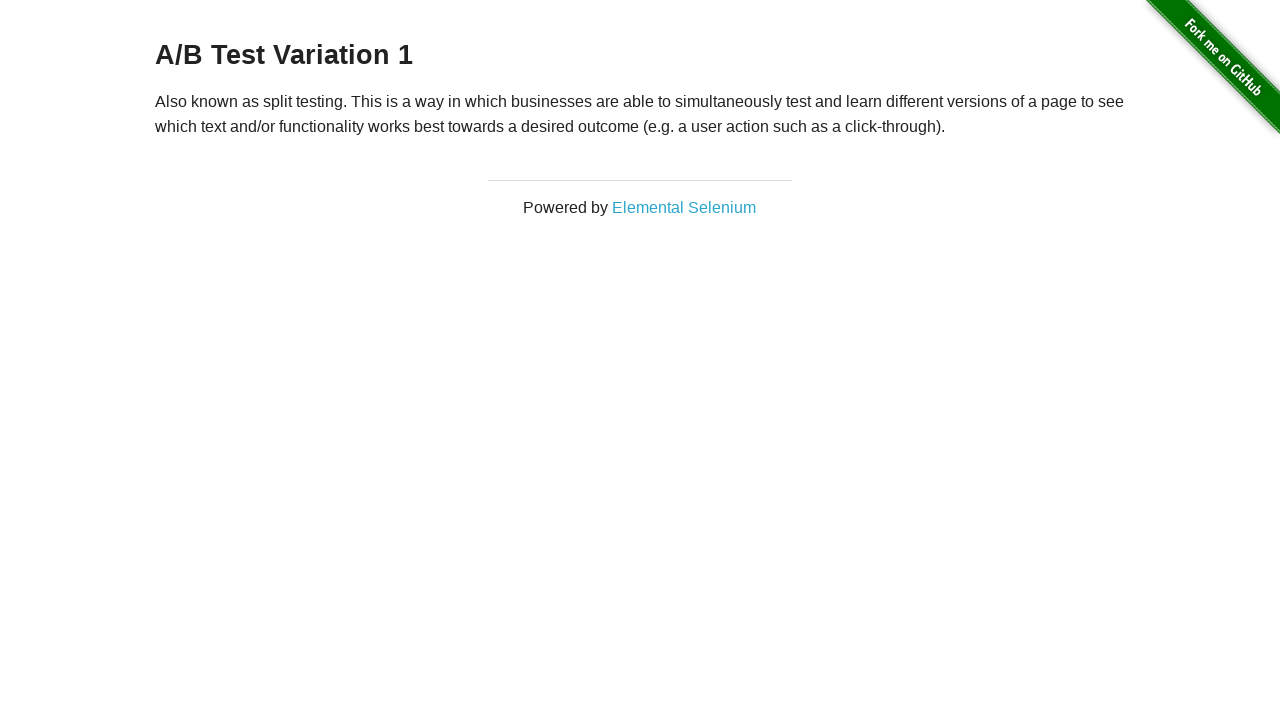

Waited for h3 heading to load on A/B test page
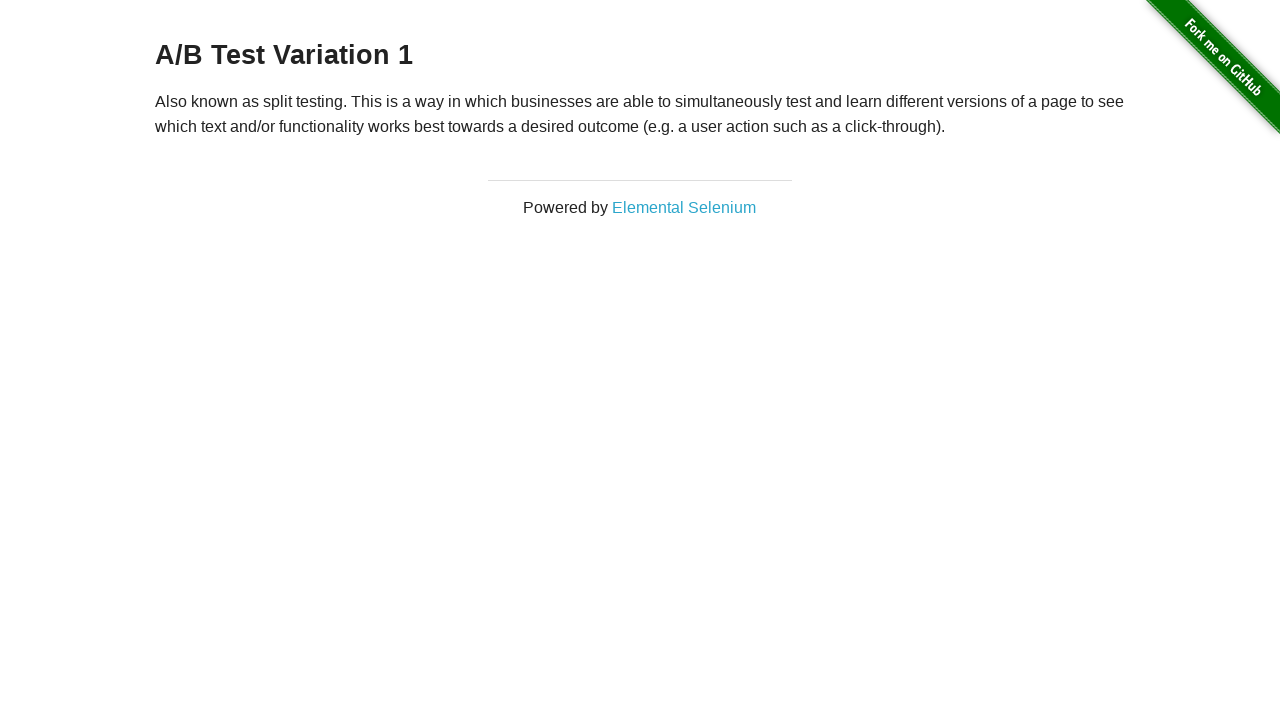

Retrieved initial heading text from h3 element
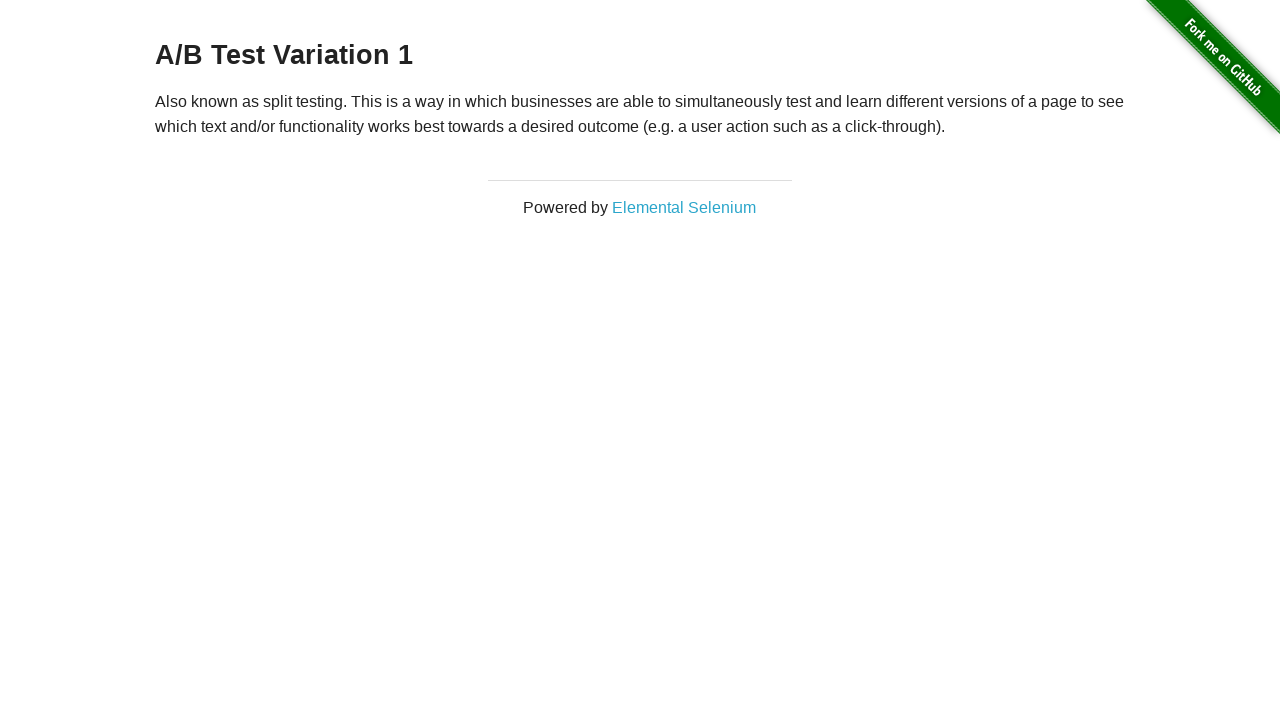

Added optimizelyOptOut cookie to opt out of A/B test
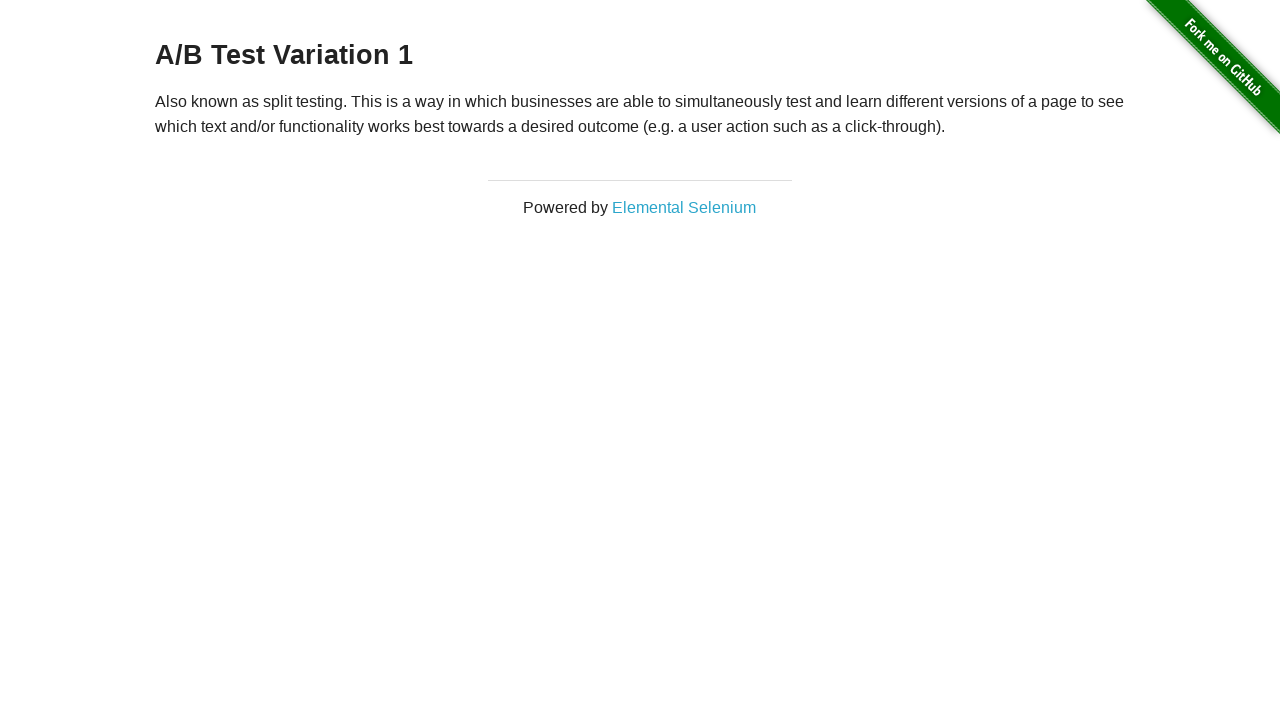

Reloaded page after adding opt-out cookie
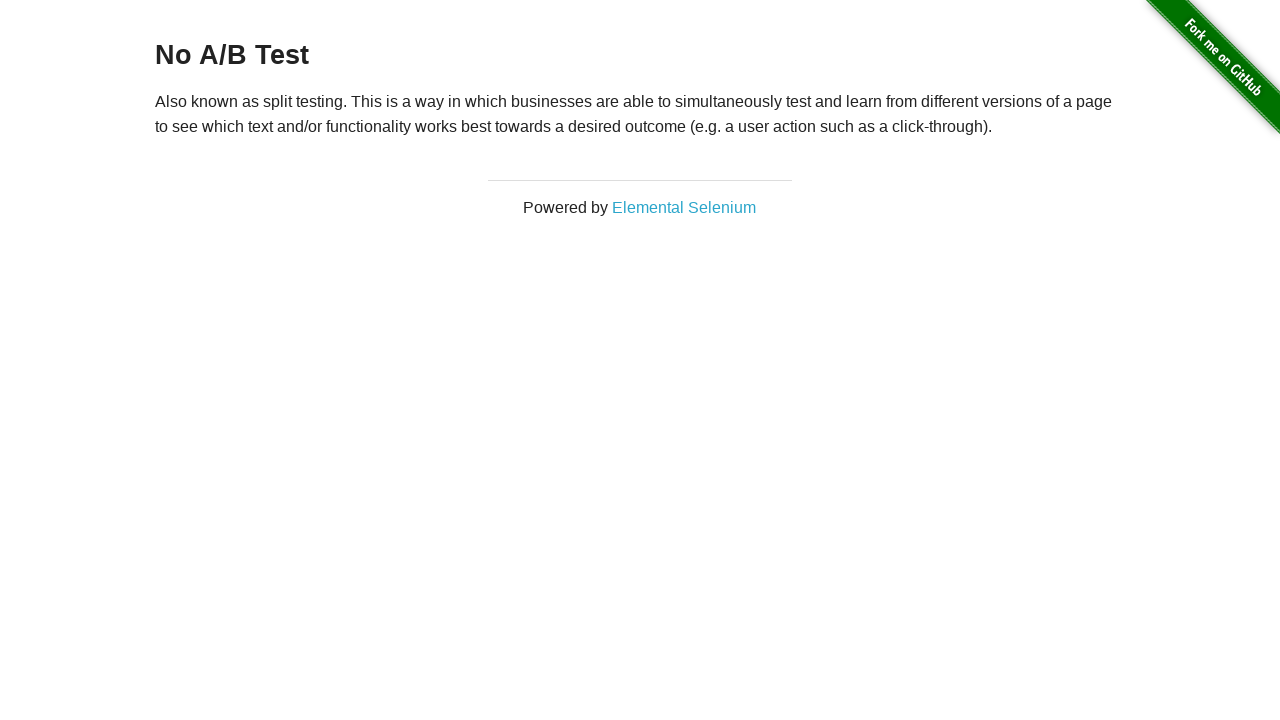

Waited for h3 heading to load after page reload
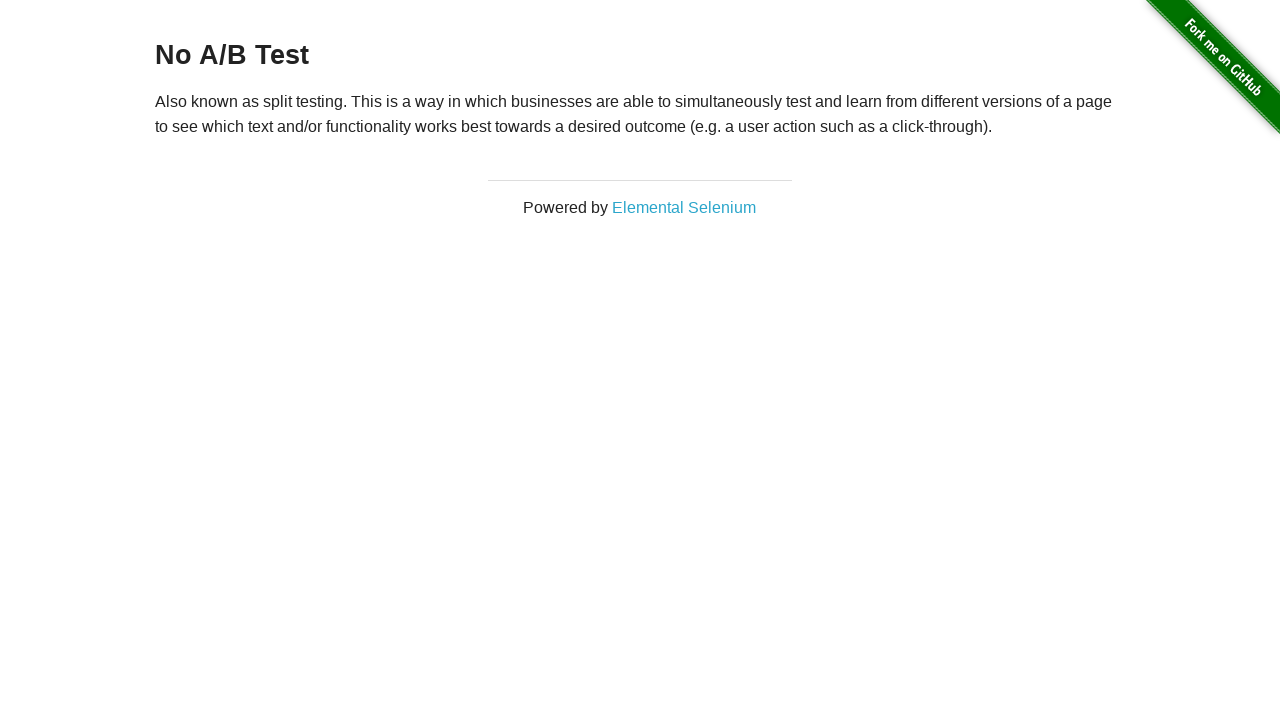

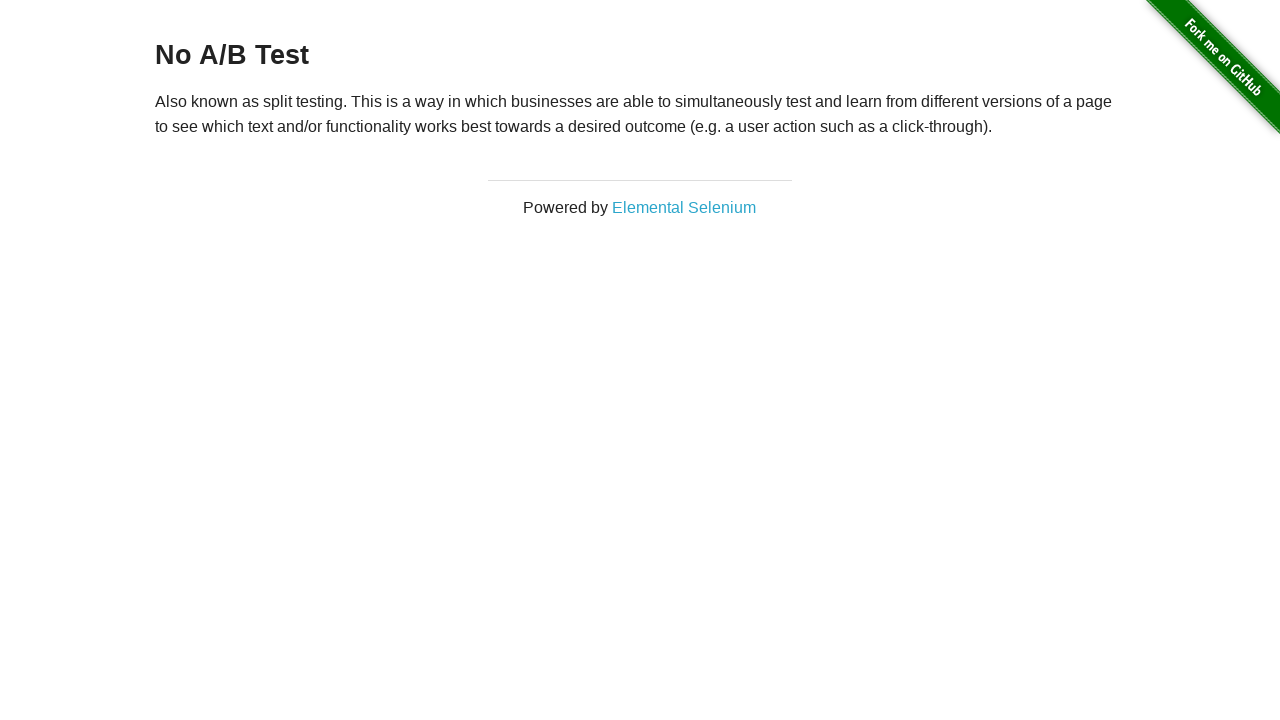